Tests the counter decreases when an item is removed in All tab

Starting URL: https://demo.playwright.dev/todomvc/#/

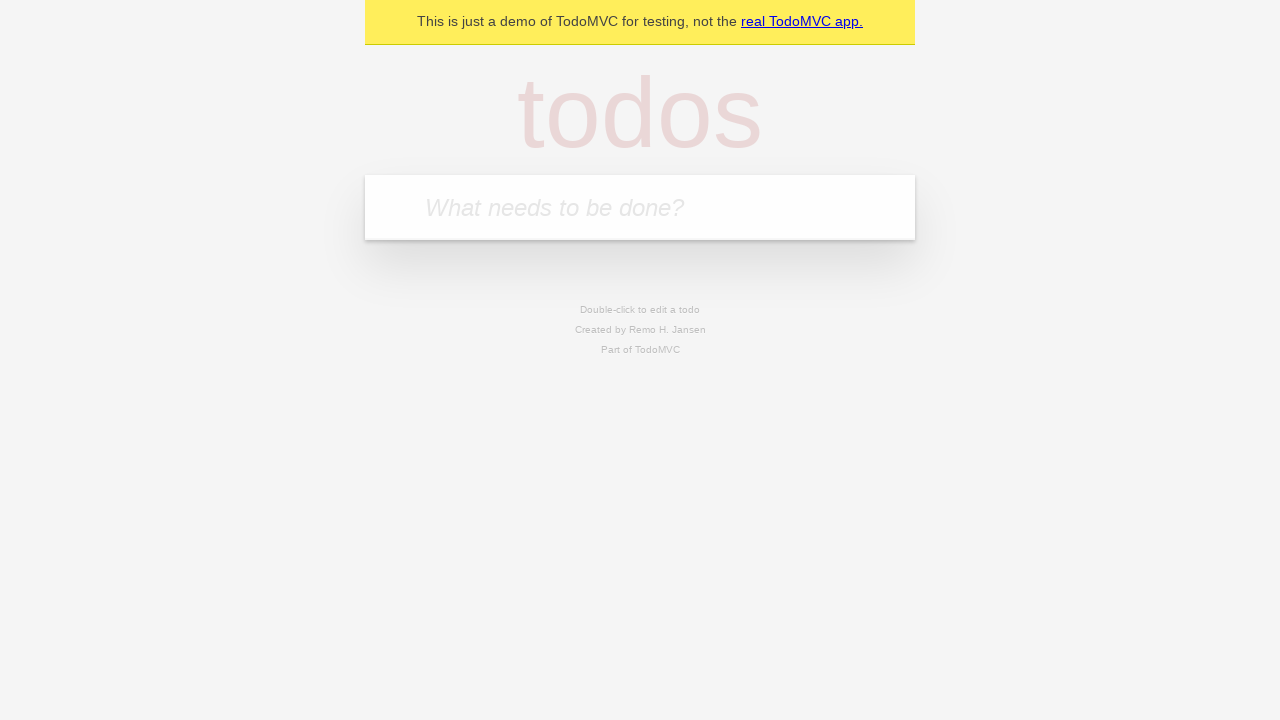

Clicked input field for todo item 0 at (640, 207) on internal:role=textbox[name="What needs to be done?"i]
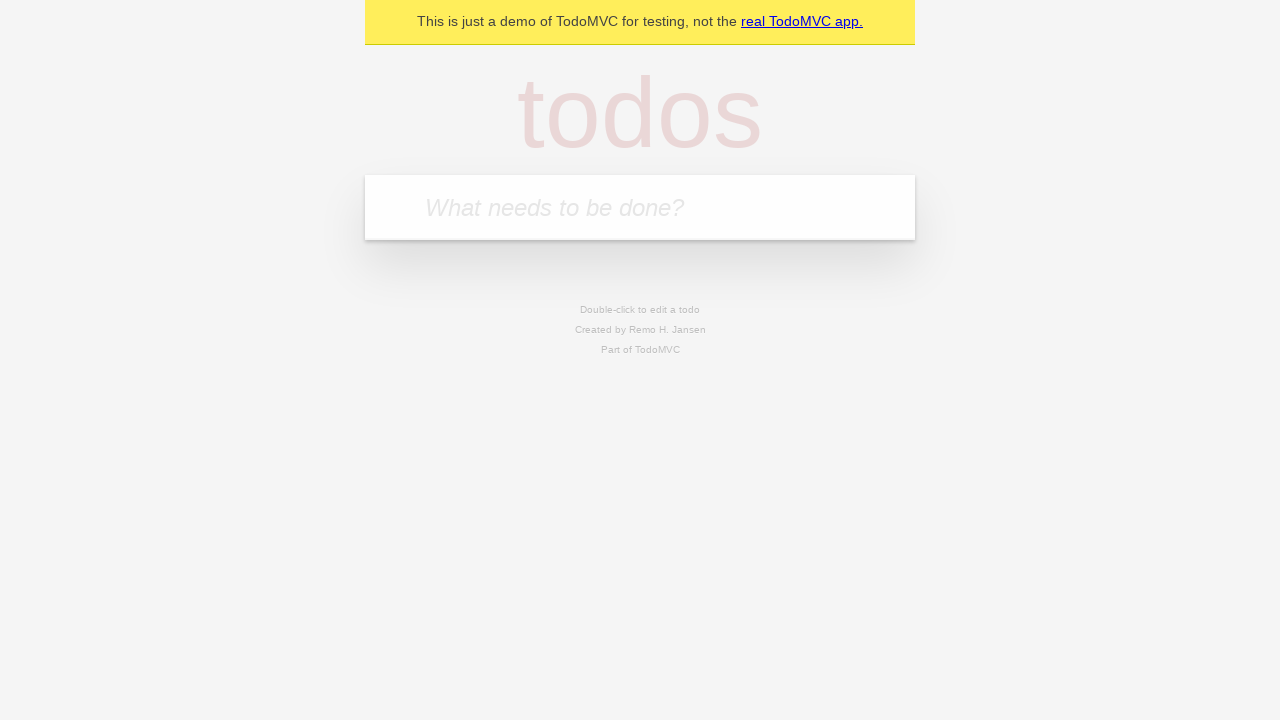

Filled todo input with 'item-0' on internal:role=textbox[name="What needs to be done?"i]
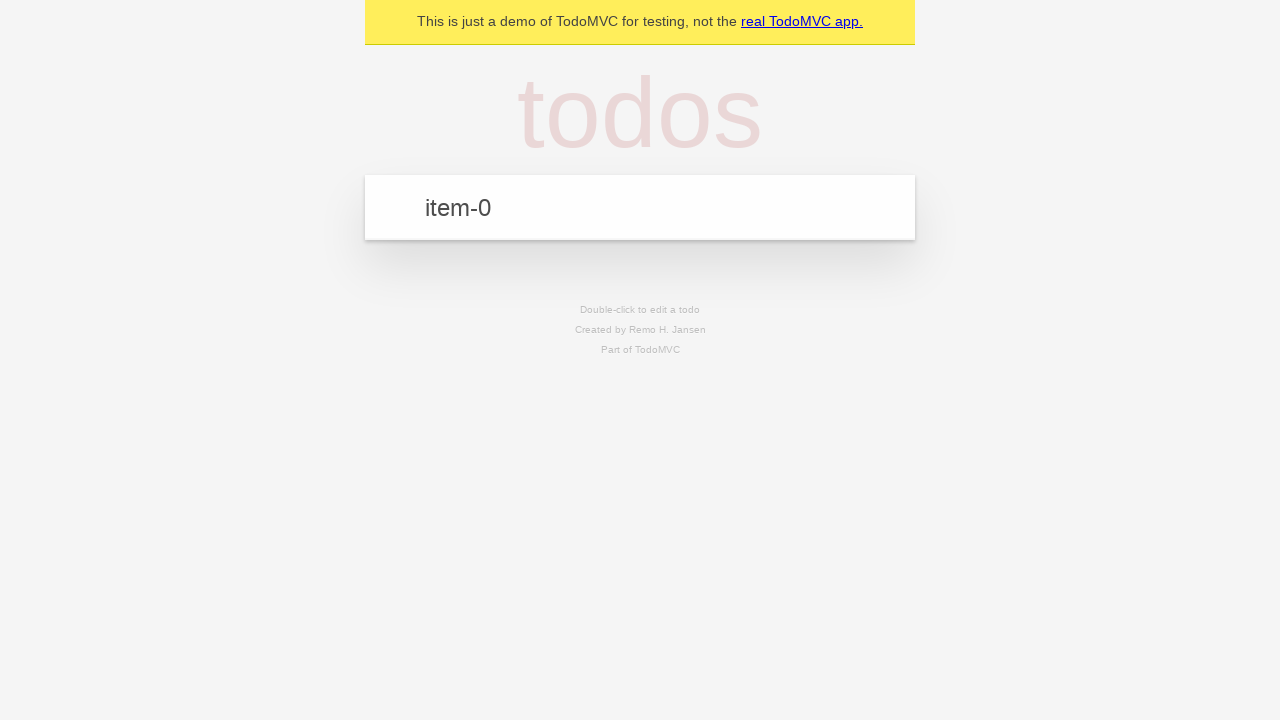

Pressed Enter to create todo item 0 on internal:role=textbox[name="What needs to be done?"i]
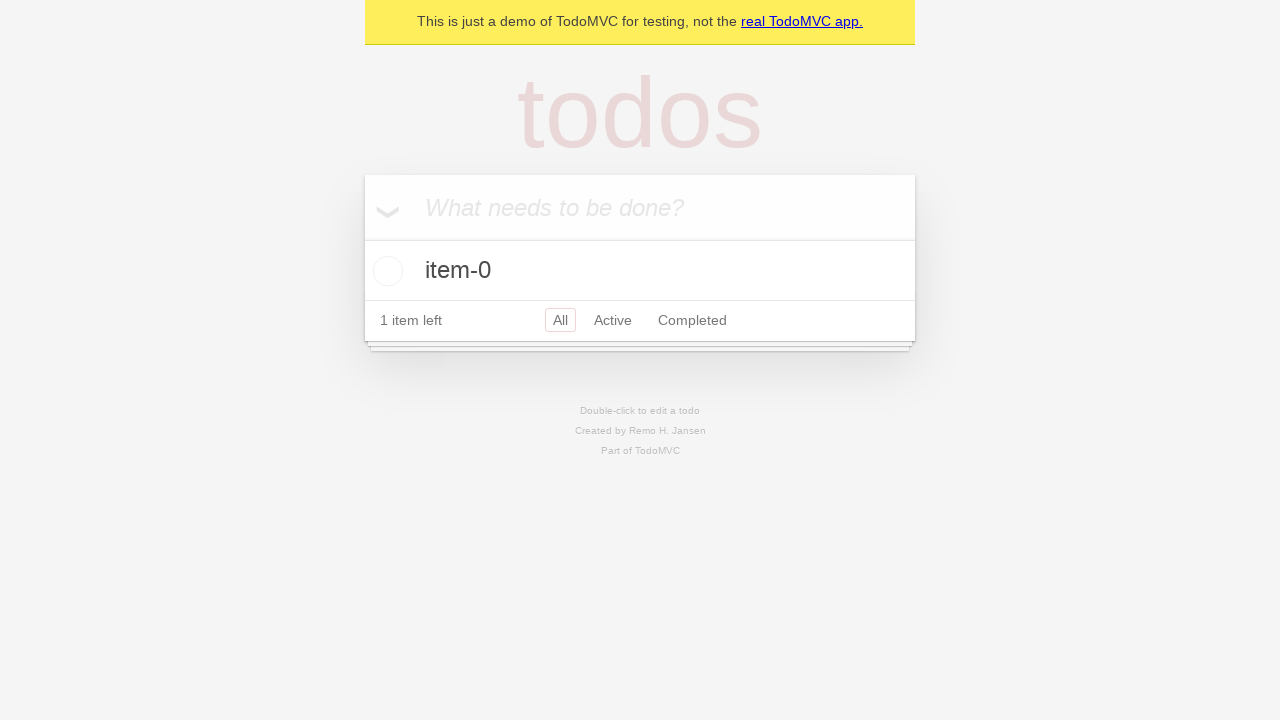

Clicked input field for todo item 1 at (640, 207) on internal:role=textbox[name="What needs to be done?"i]
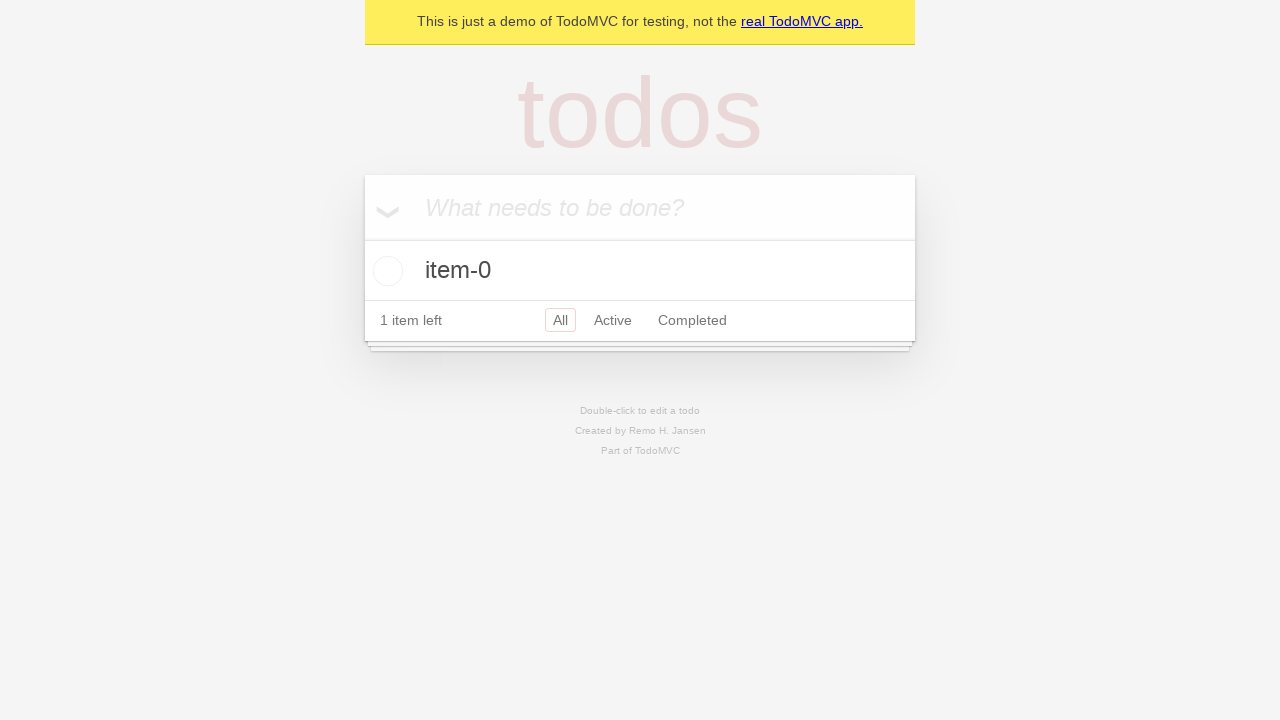

Filled todo input with 'item-1' on internal:role=textbox[name="What needs to be done?"i]
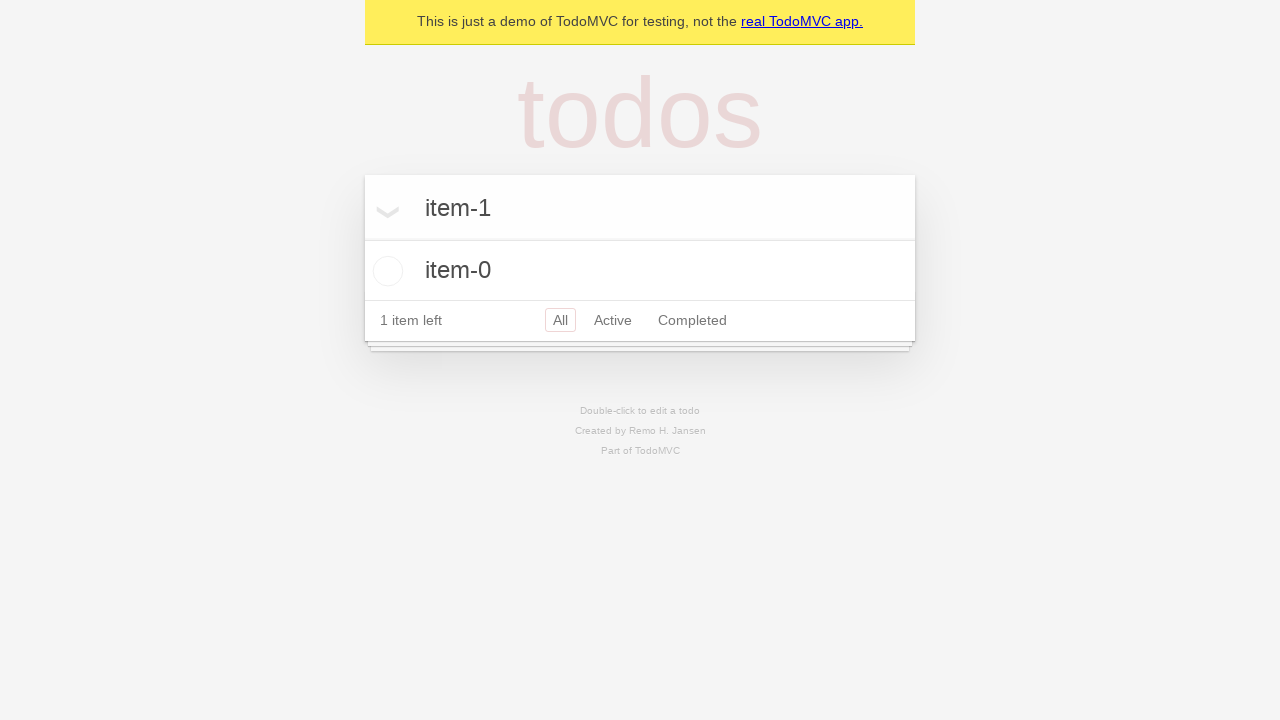

Pressed Enter to create todo item 1 on internal:role=textbox[name="What needs to be done?"i]
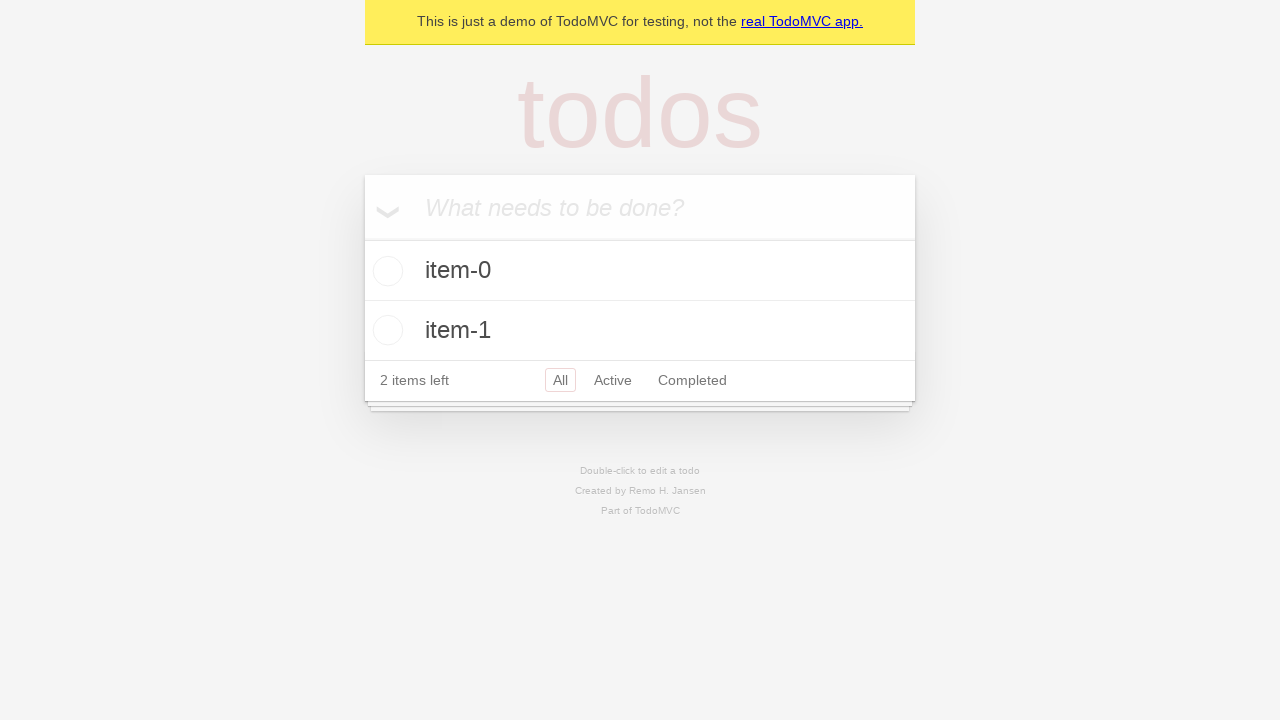

Clicked input field for todo item 2 at (640, 207) on internal:role=textbox[name="What needs to be done?"i]
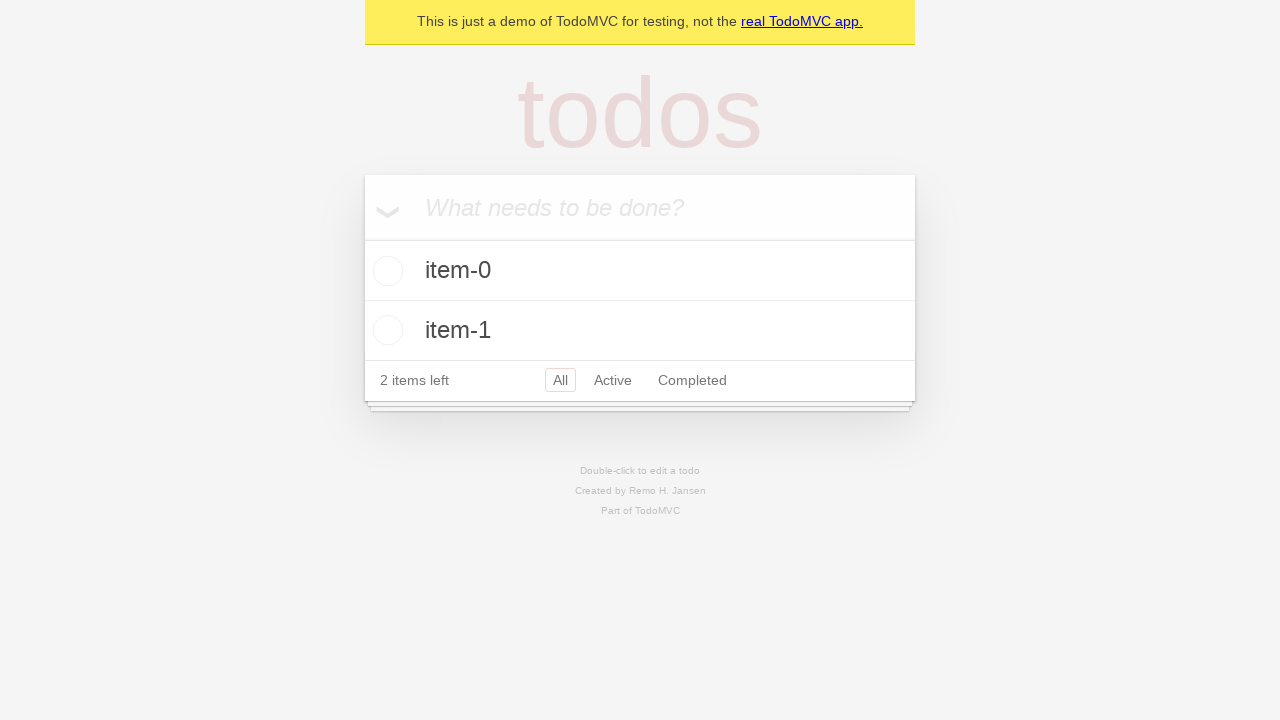

Filled todo input with 'item-2' on internal:role=textbox[name="What needs to be done?"i]
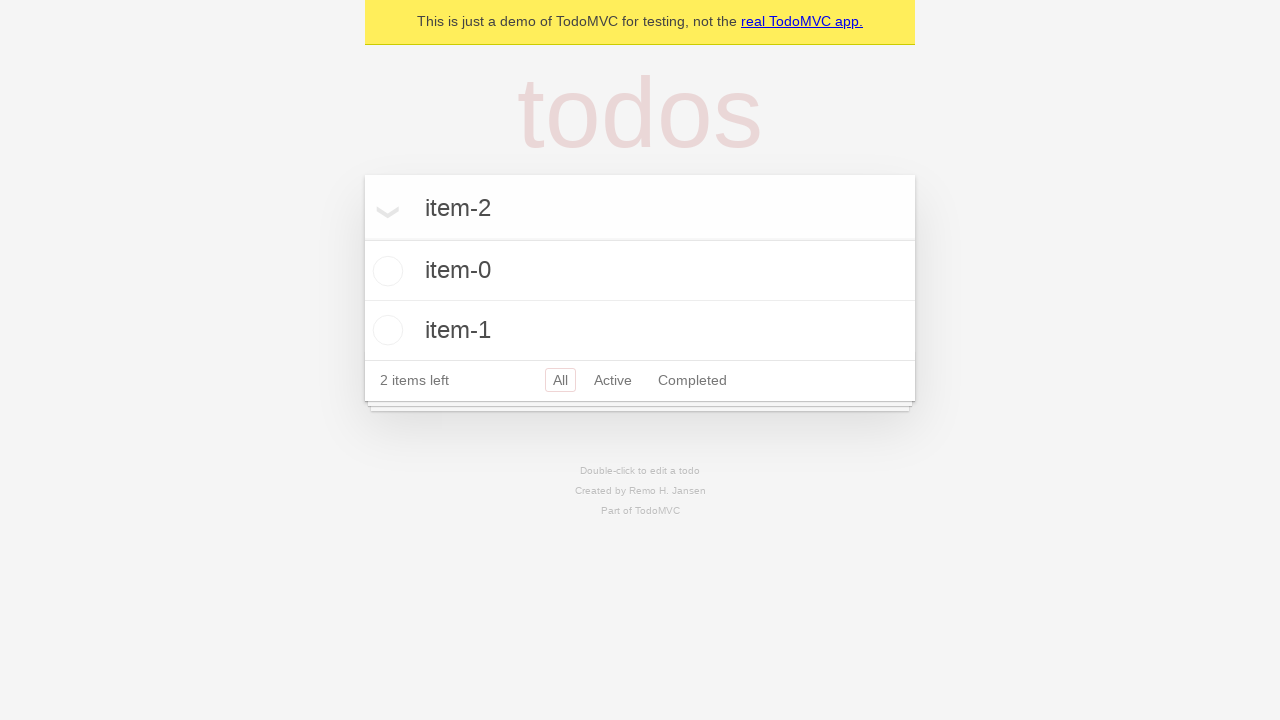

Pressed Enter to create todo item 2 on internal:role=textbox[name="What needs to be done?"i]
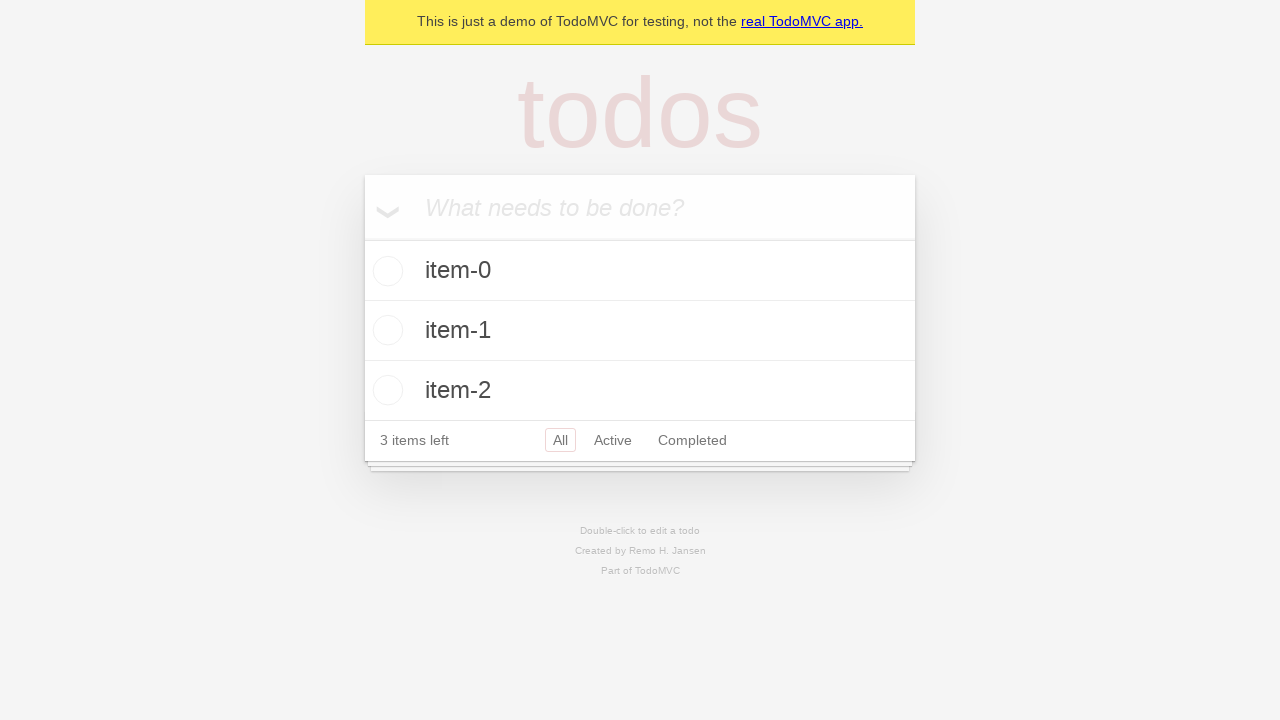

Clicked input field for todo item 3 at (640, 207) on internal:role=textbox[name="What needs to be done?"i]
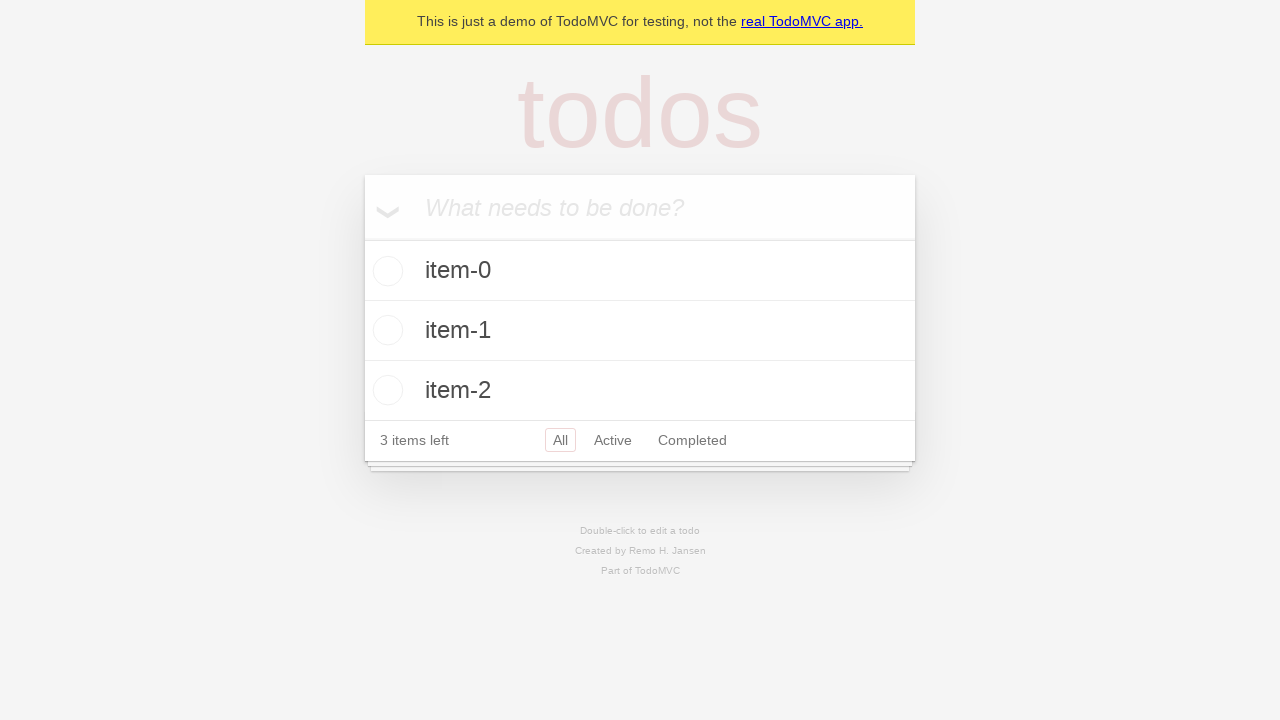

Filled todo input with 'item-3' on internal:role=textbox[name="What needs to be done?"i]
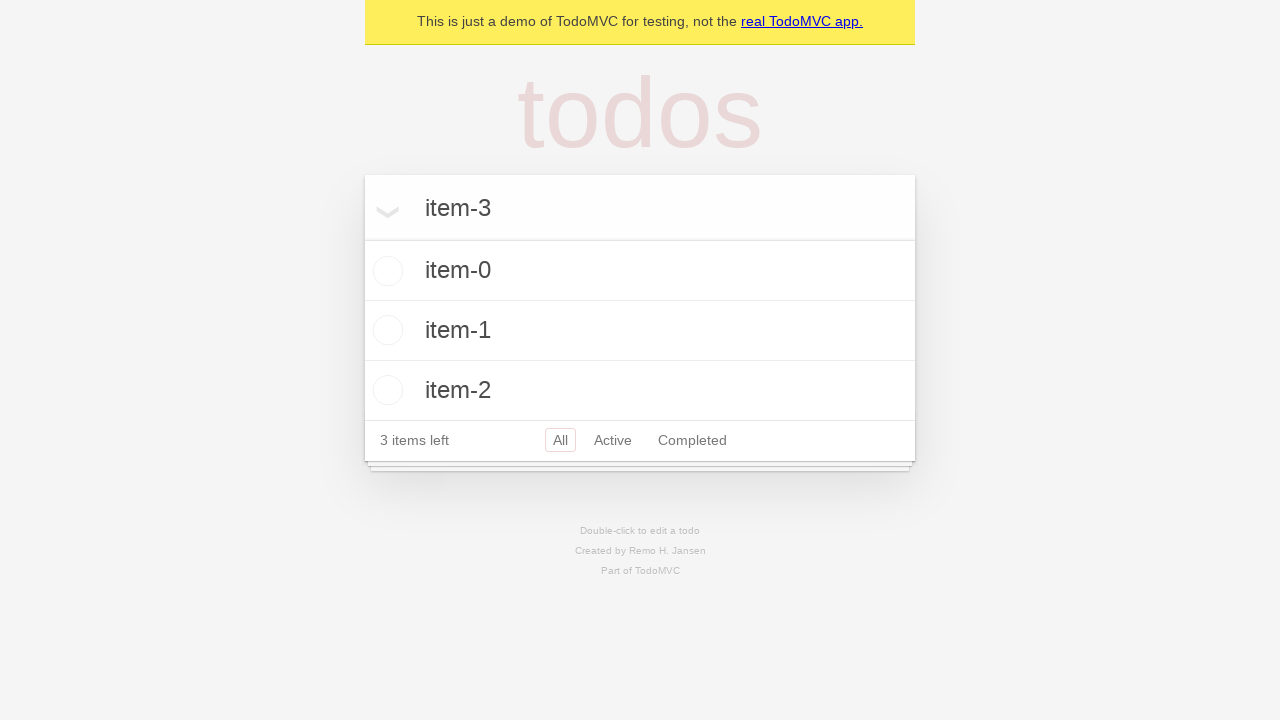

Pressed Enter to create todo item 3 on internal:role=textbox[name="What needs to be done?"i]
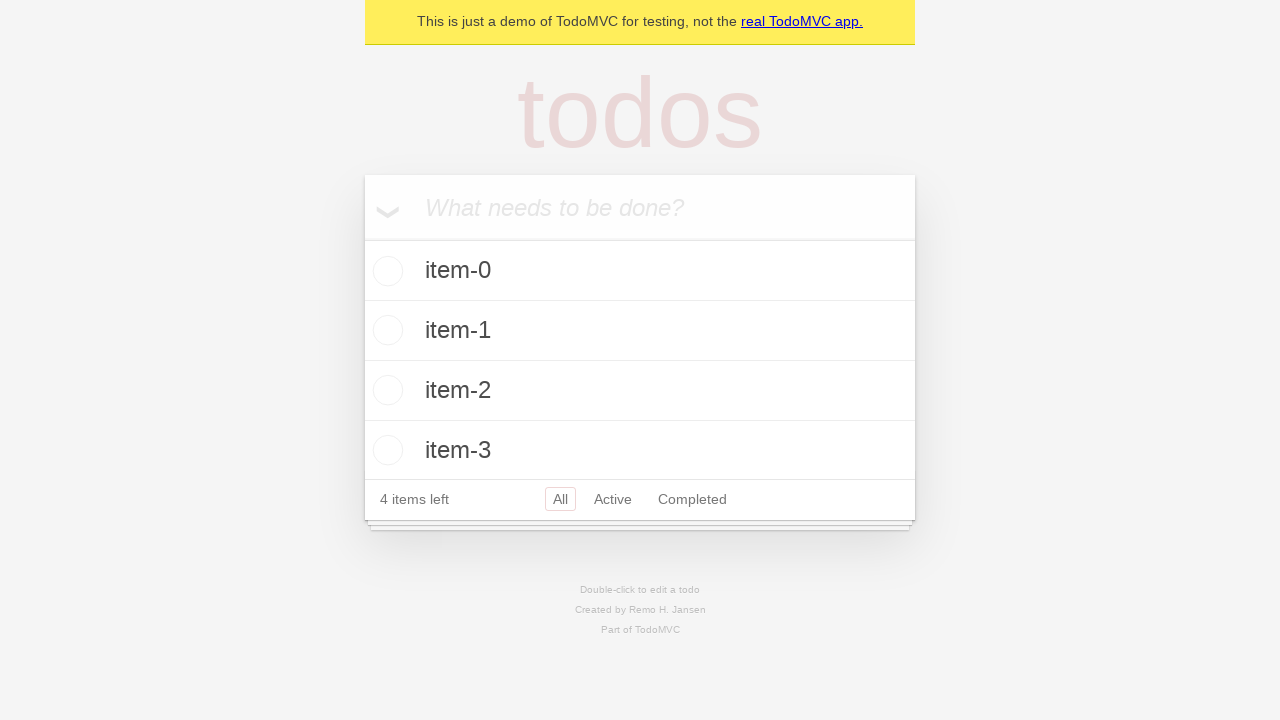

Clicked input field for todo item 4 at (640, 207) on internal:role=textbox[name="What needs to be done?"i]
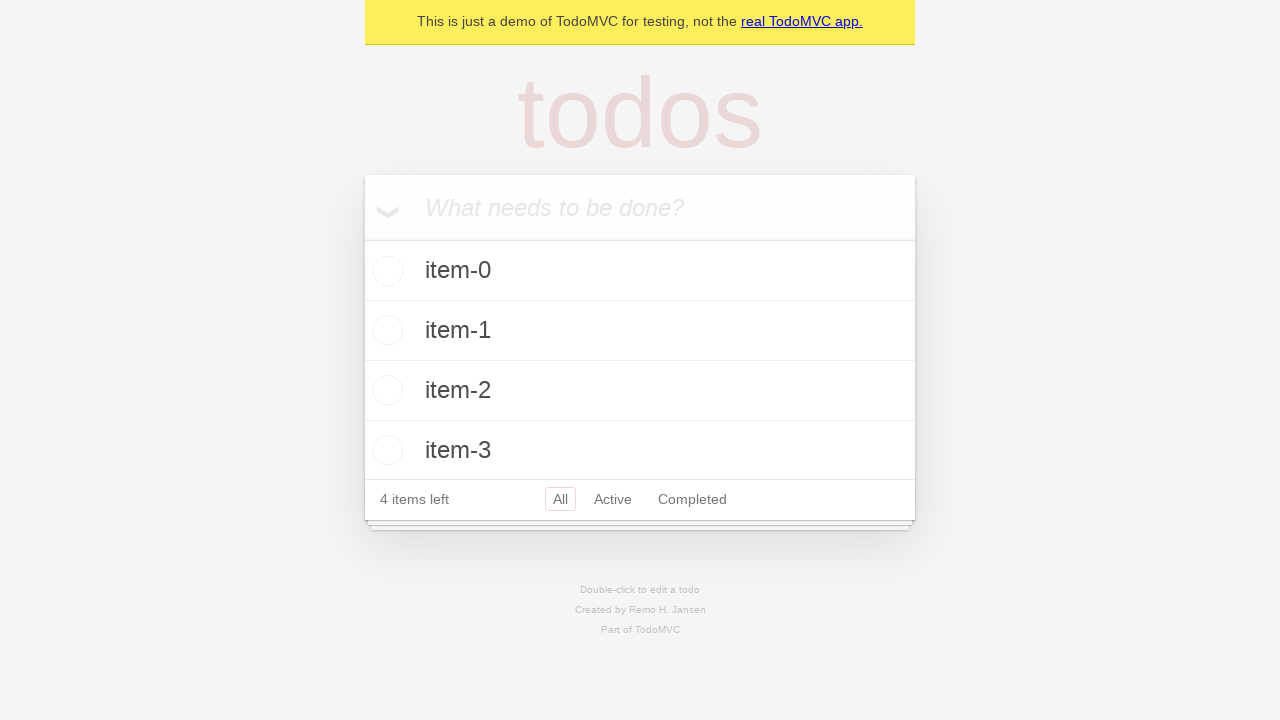

Filled todo input with 'item-4' on internal:role=textbox[name="What needs to be done?"i]
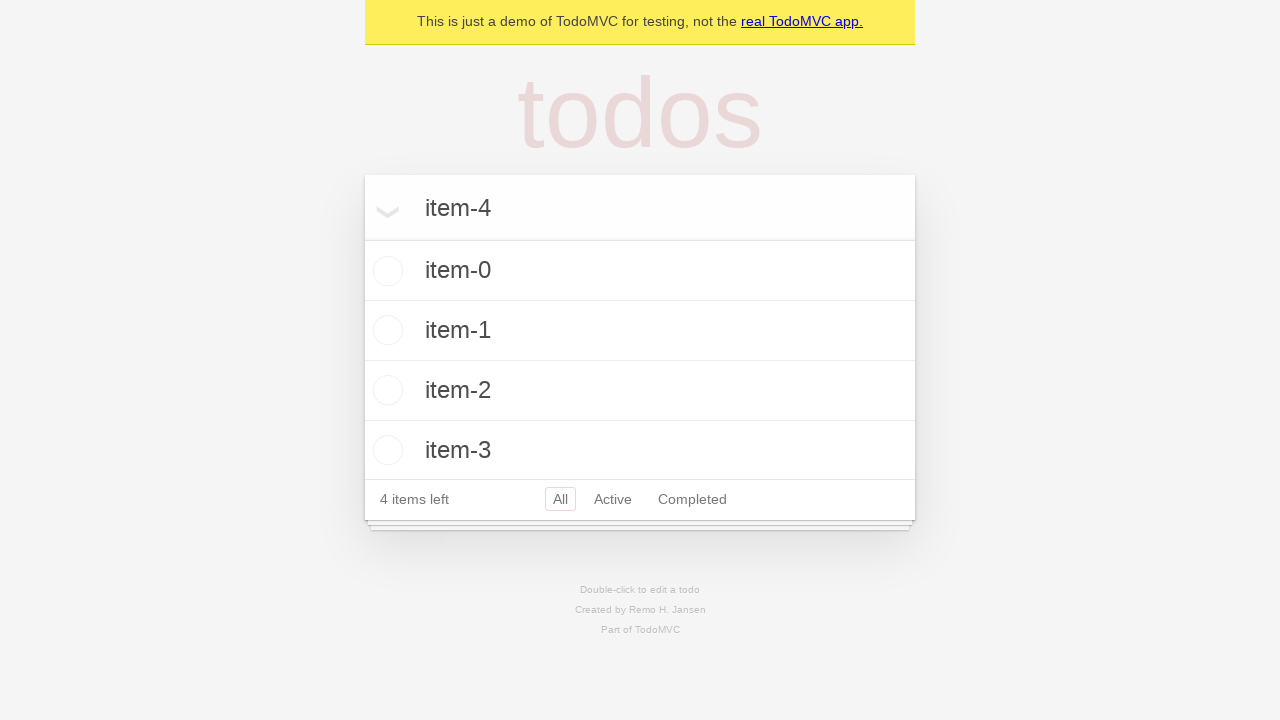

Pressed Enter to create todo item 4 on internal:role=textbox[name="What needs to be done?"i]
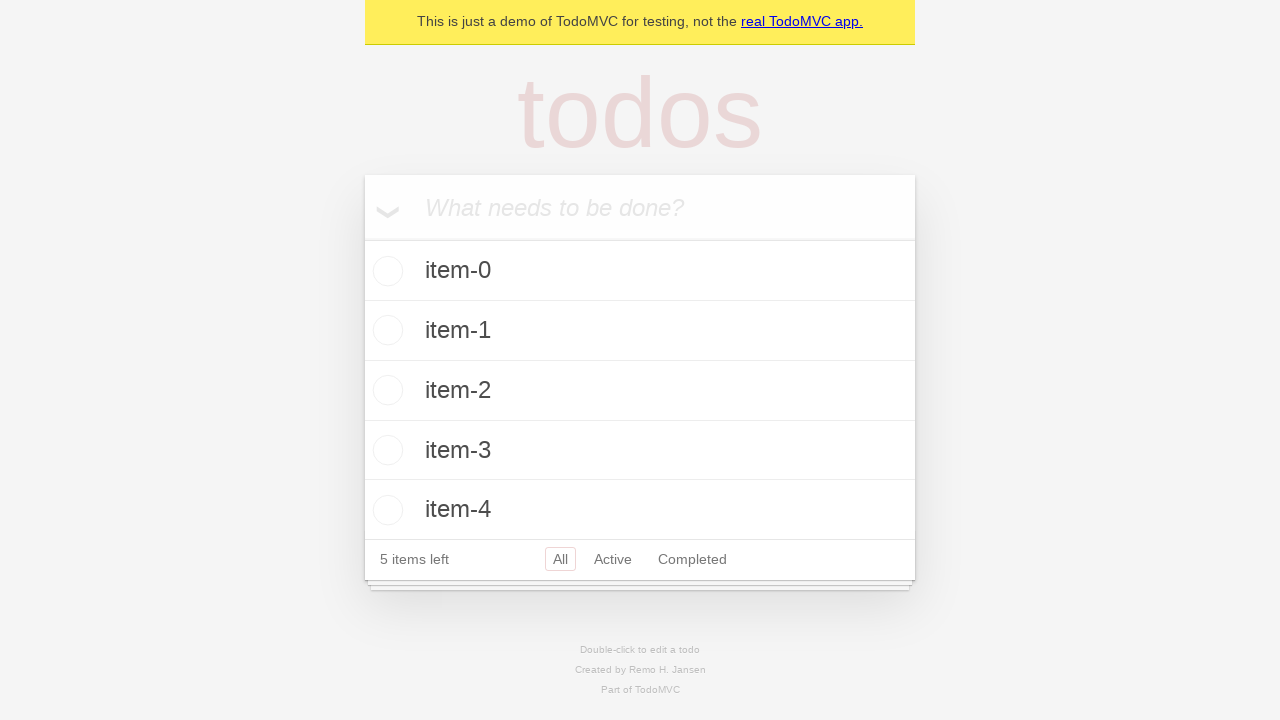

Clicked input field for todo item 5 at (640, 207) on internal:role=textbox[name="What needs to be done?"i]
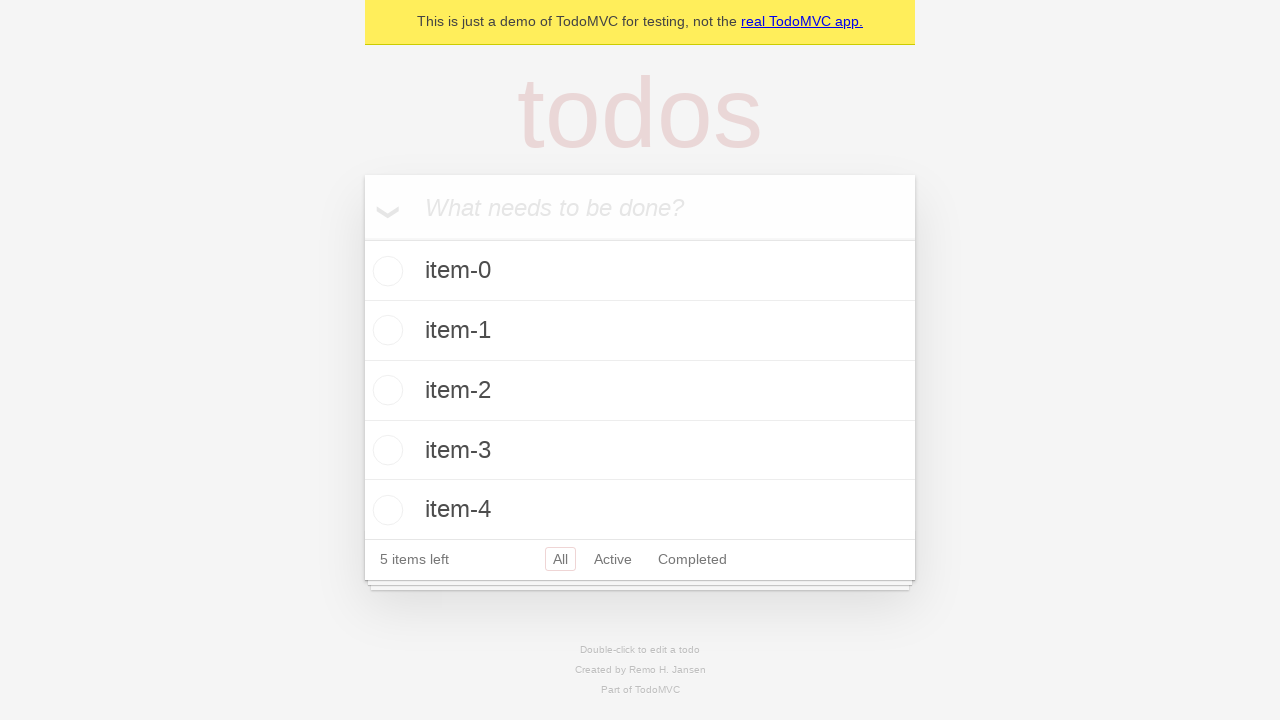

Filled todo input with 'item-5' on internal:role=textbox[name="What needs to be done?"i]
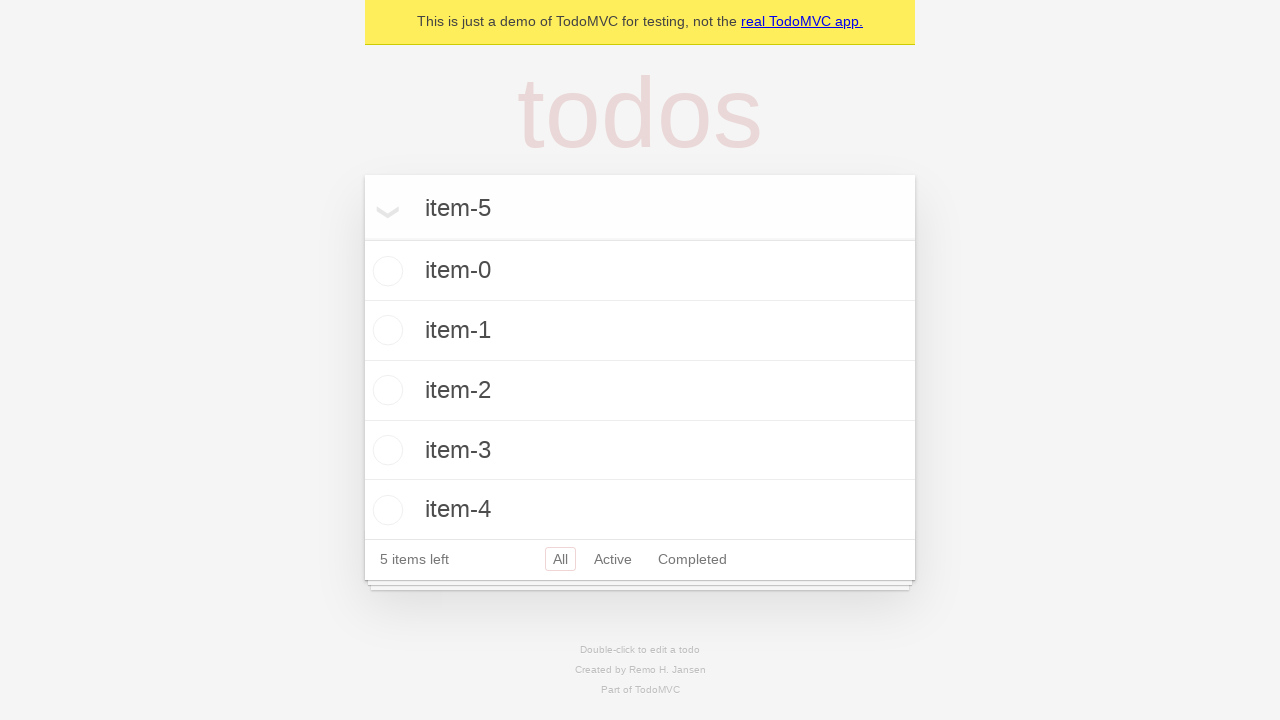

Pressed Enter to create todo item 5 on internal:role=textbox[name="What needs to be done?"i]
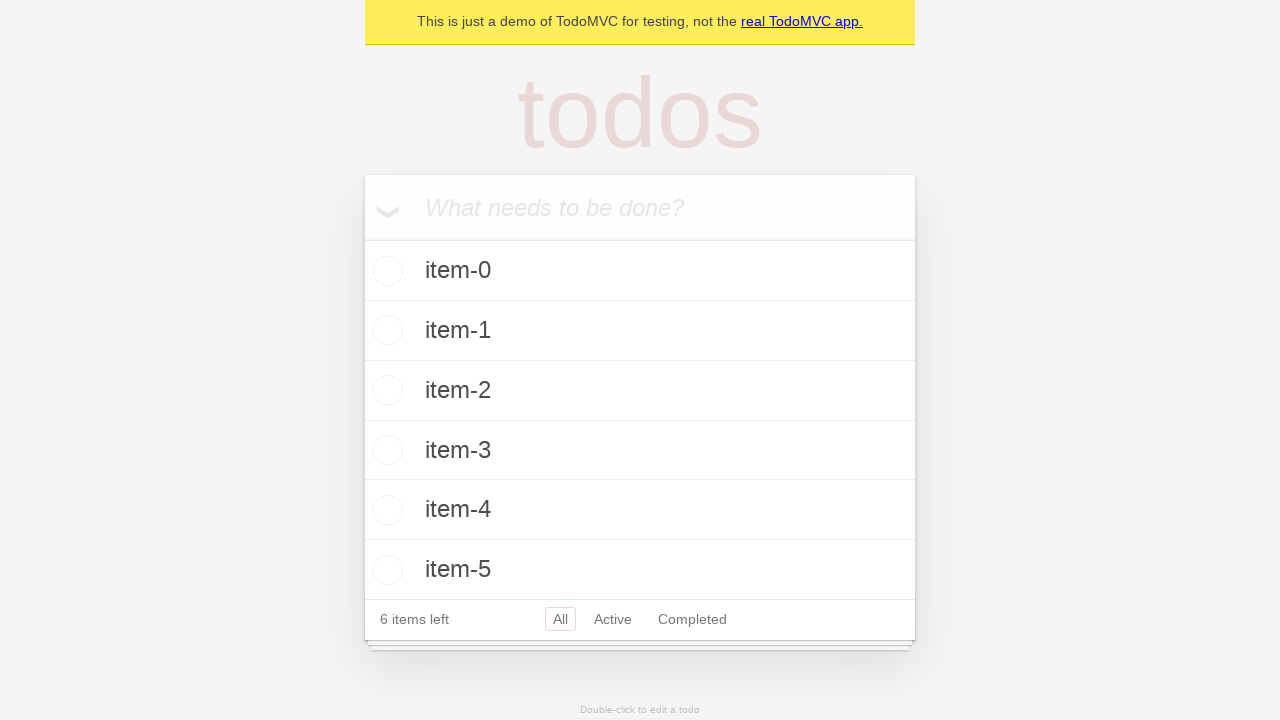

Clicked input field for todo item 6 at (640, 207) on internal:role=textbox[name="What needs to be done?"i]
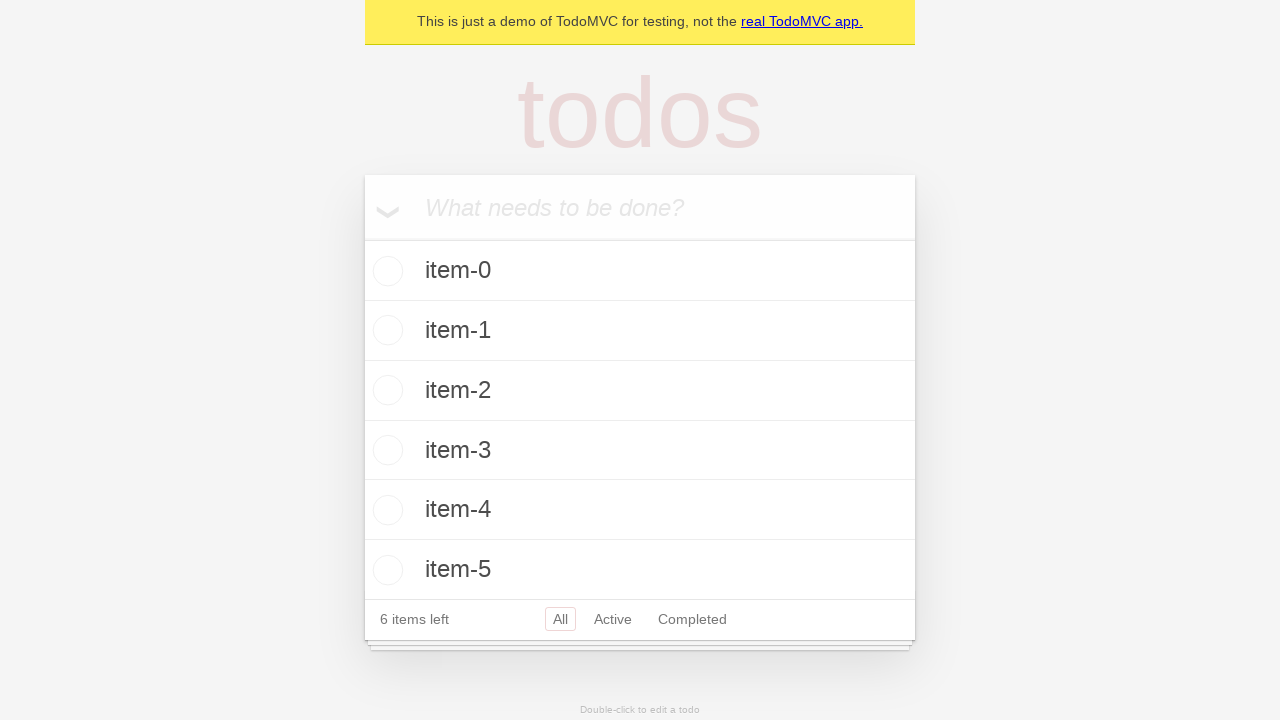

Filled todo input with 'item-6' on internal:role=textbox[name="What needs to be done?"i]
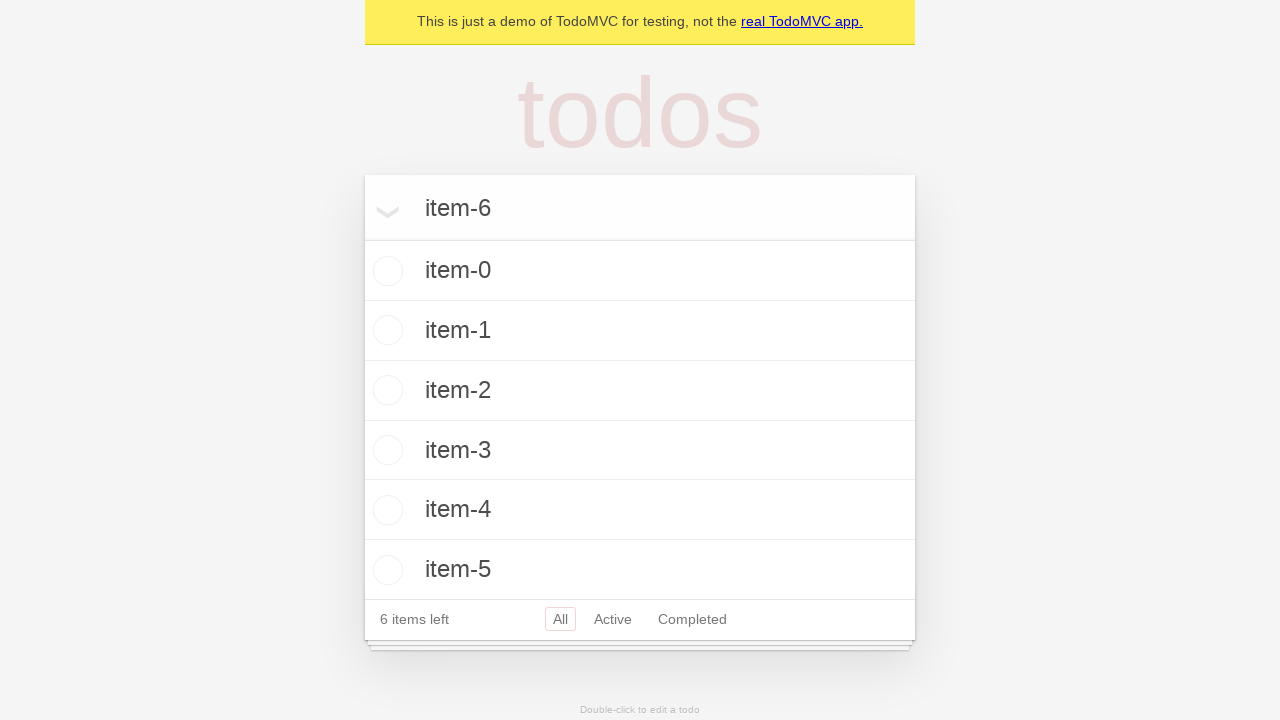

Pressed Enter to create todo item 6 on internal:role=textbox[name="What needs to be done?"i]
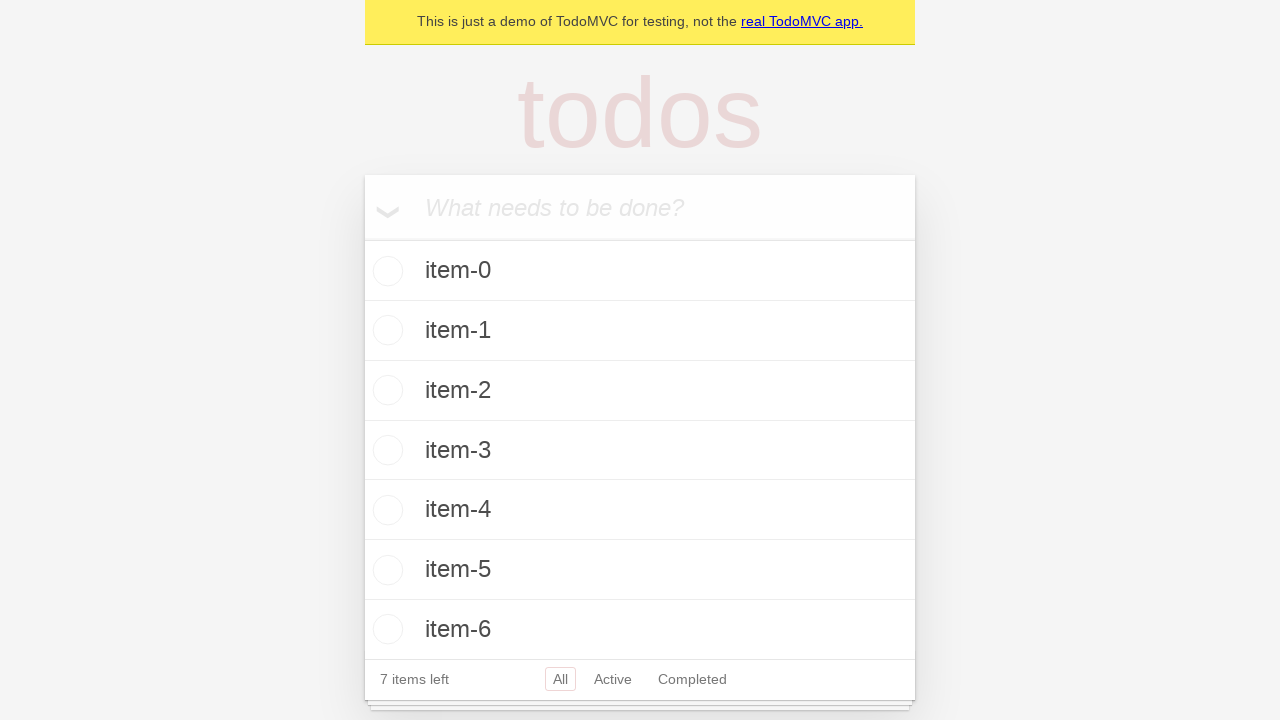

Clicked input field for todo item 7 at (640, 207) on internal:role=textbox[name="What needs to be done?"i]
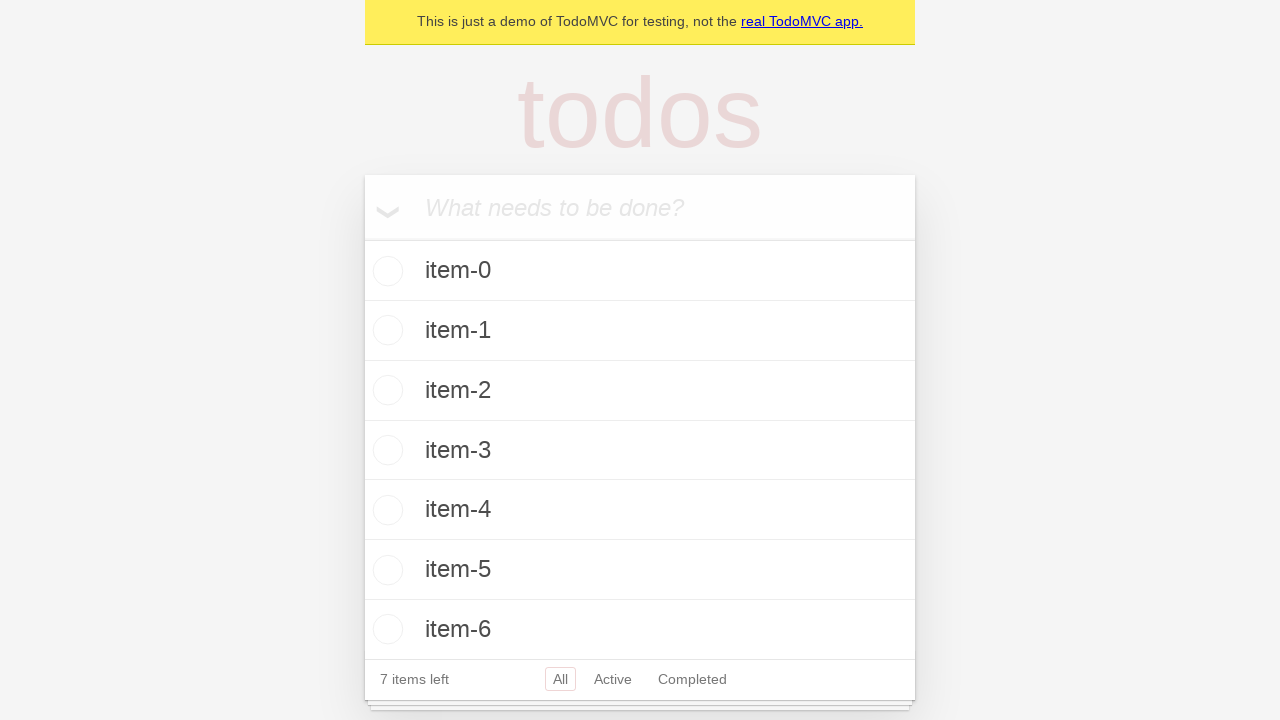

Filled todo input with 'item-7' on internal:role=textbox[name="What needs to be done?"i]
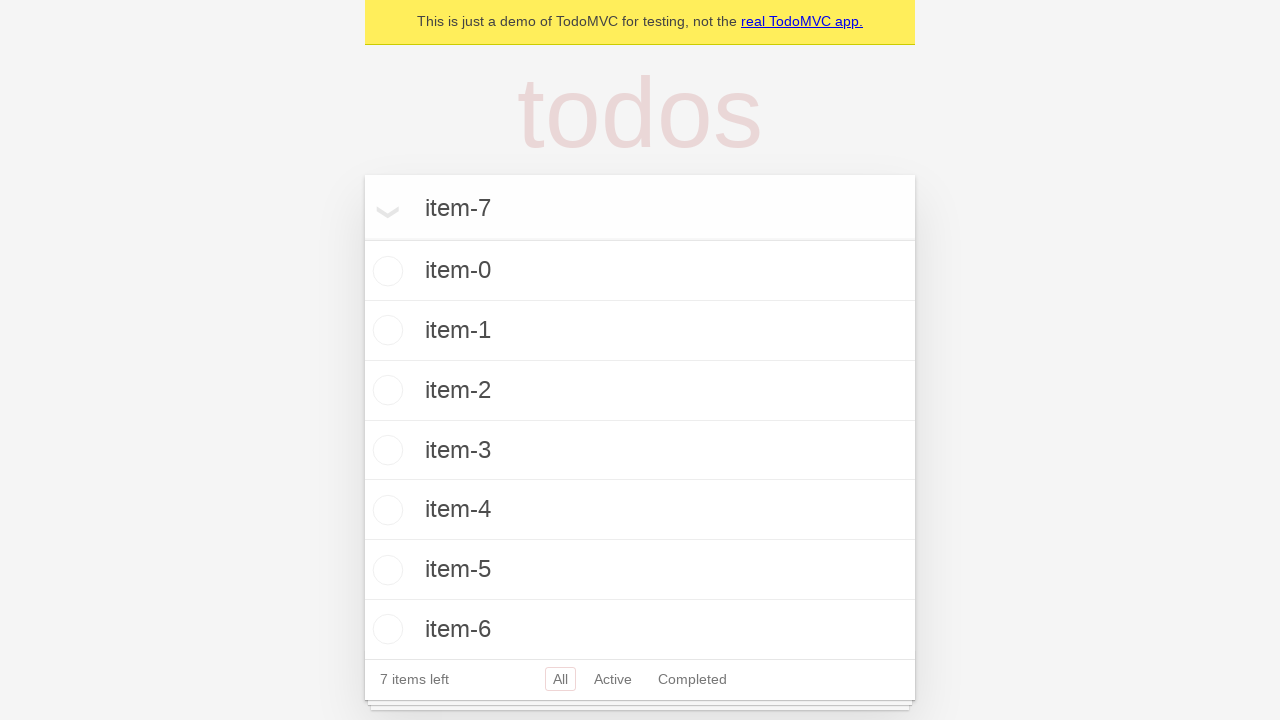

Pressed Enter to create todo item 7 on internal:role=textbox[name="What needs to be done?"i]
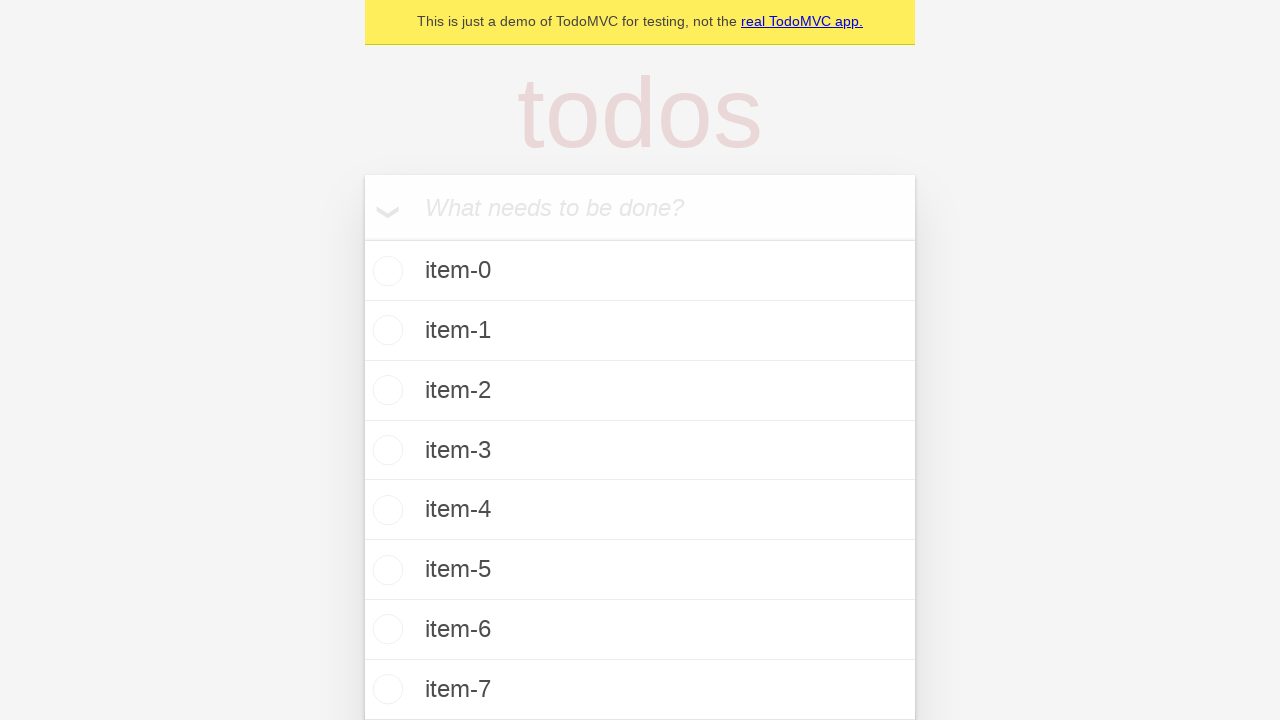

Hovered over last todo item to reveal delete button at (640, 689) on internal:testid=[data-testid="todo-title"s] >> nth=-1
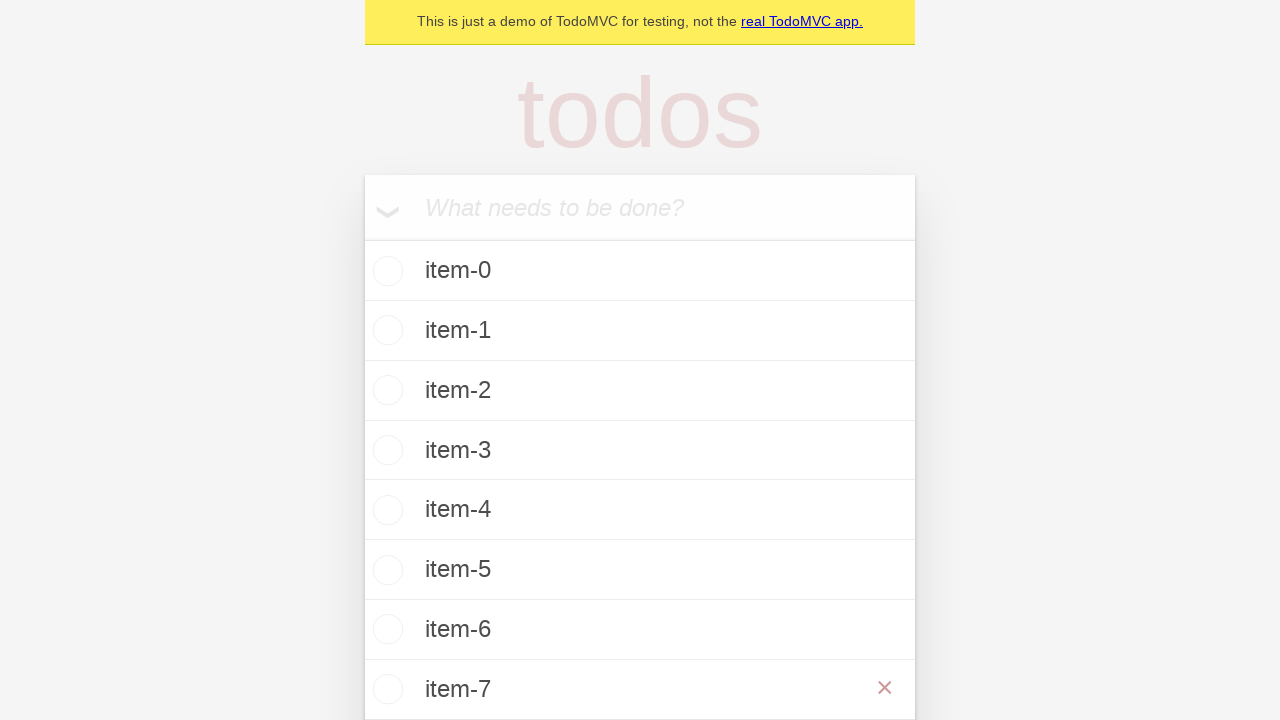

Clicked delete button to remove last todo item at (885, 688) on internal:label="Delete"i >> nth=-1
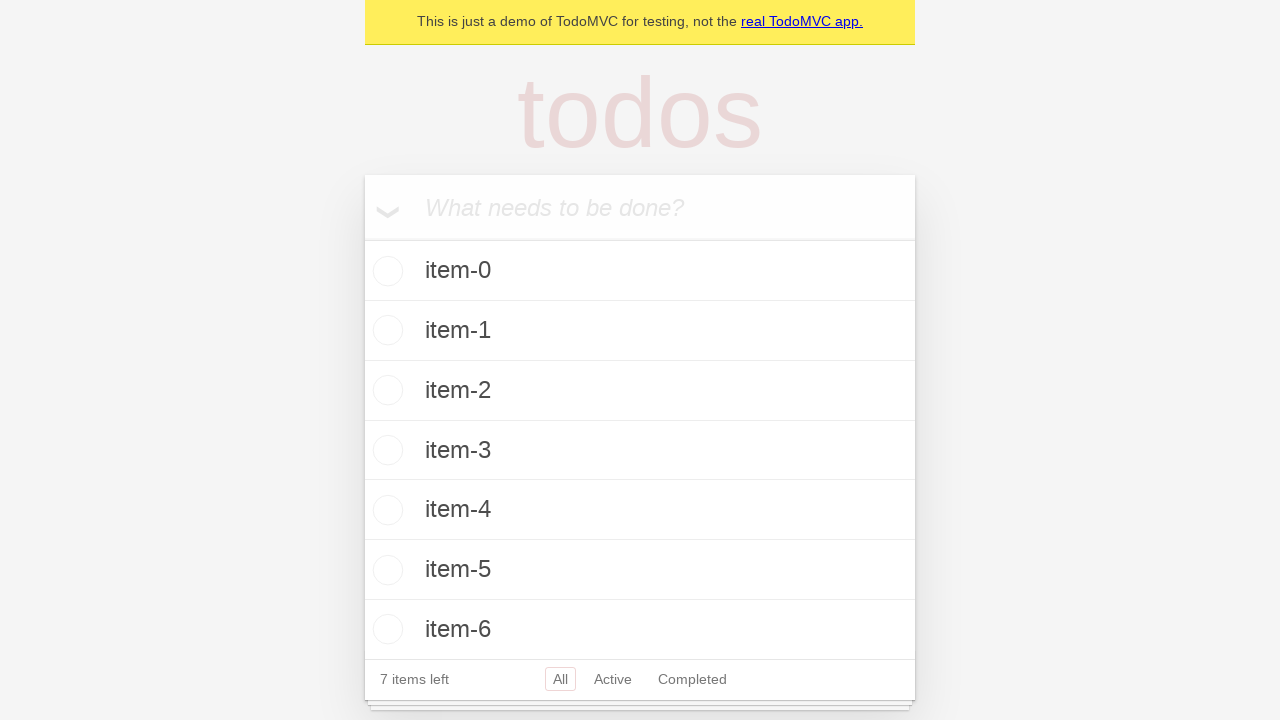

Clicked on All tab to view all todos at (560, 679) on internal:role=link[name="All"i]
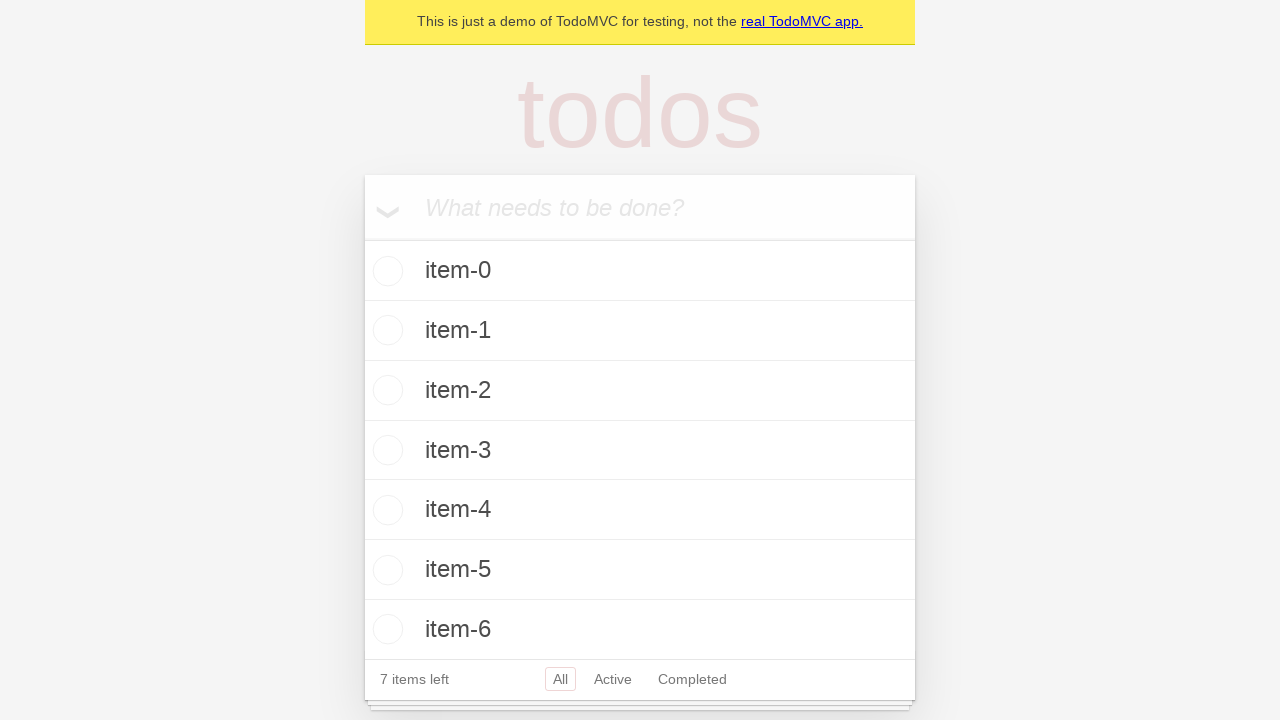

Verified counter displays 7 items remaining
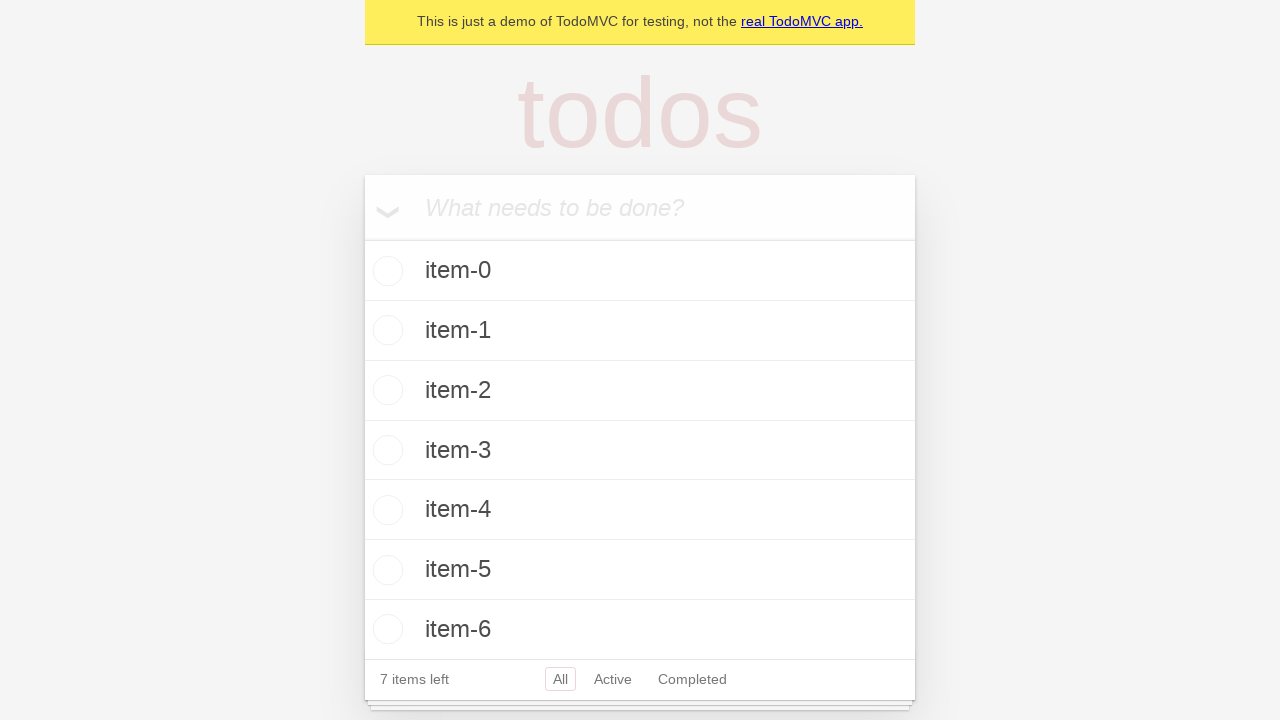

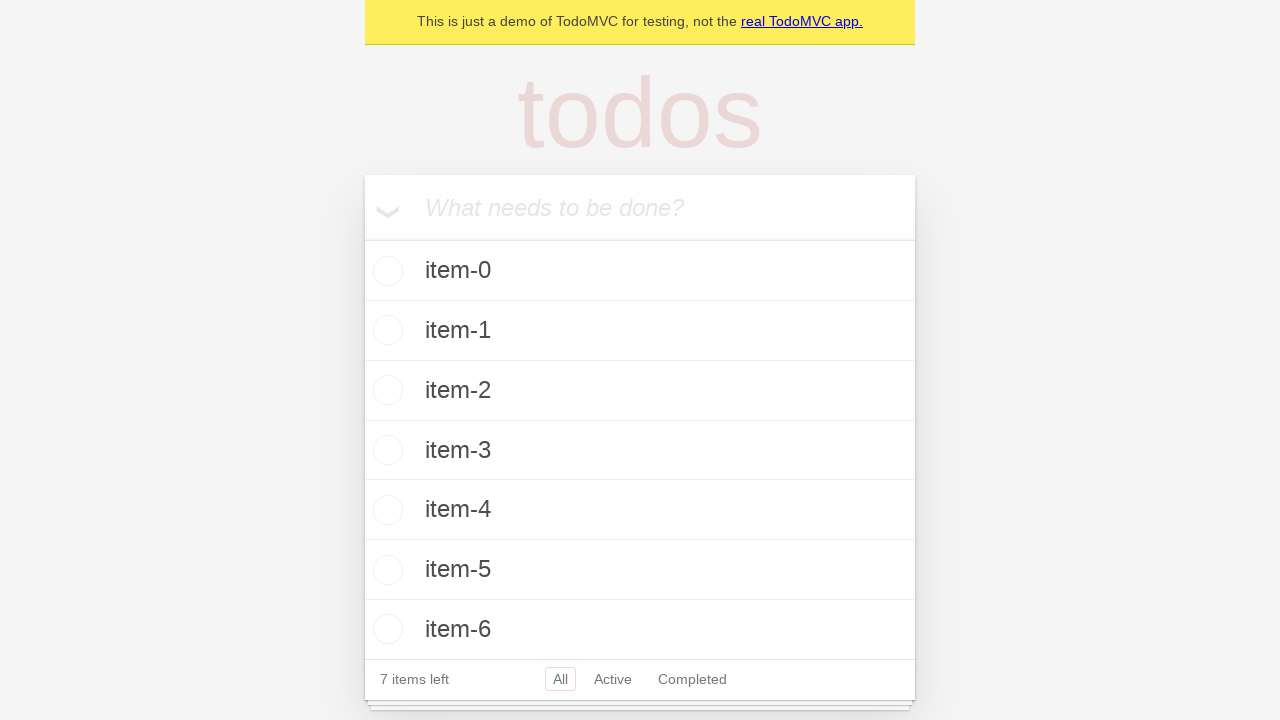